Navigates to GitHub homepage and verifies the page loads by checking for the page title

Starting URL: https://github.com

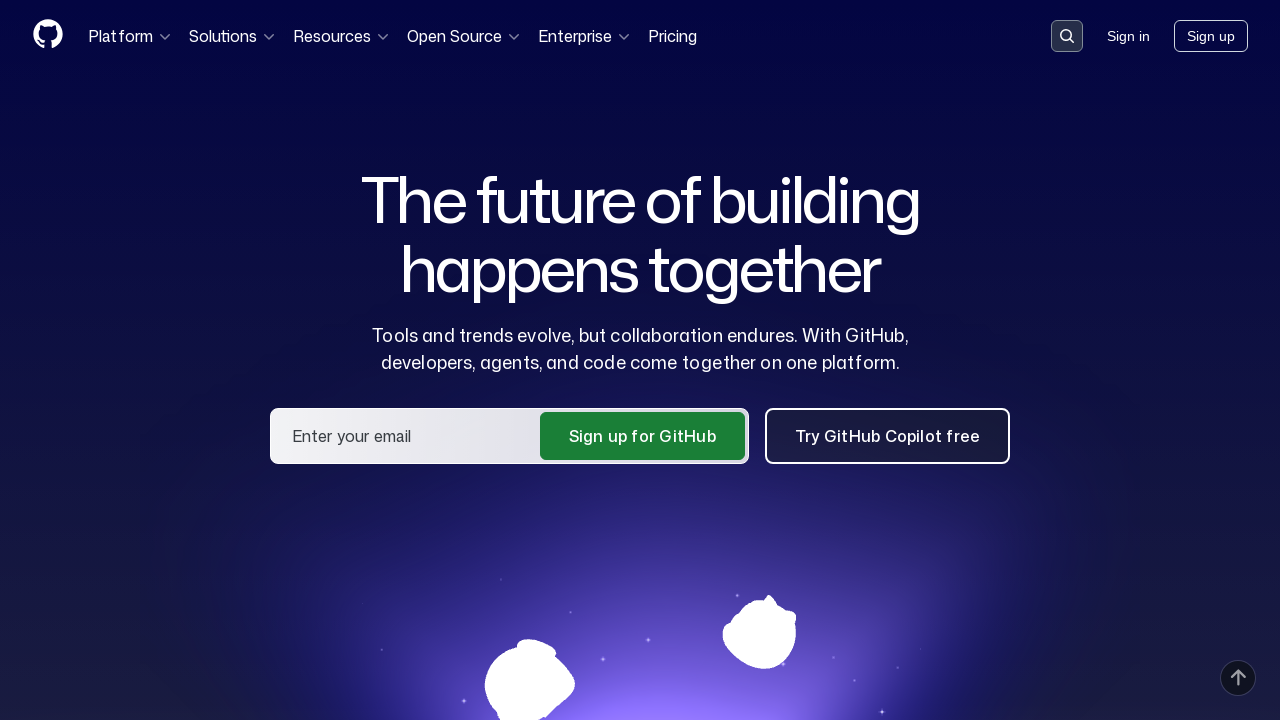

Navigated to GitHub homepage
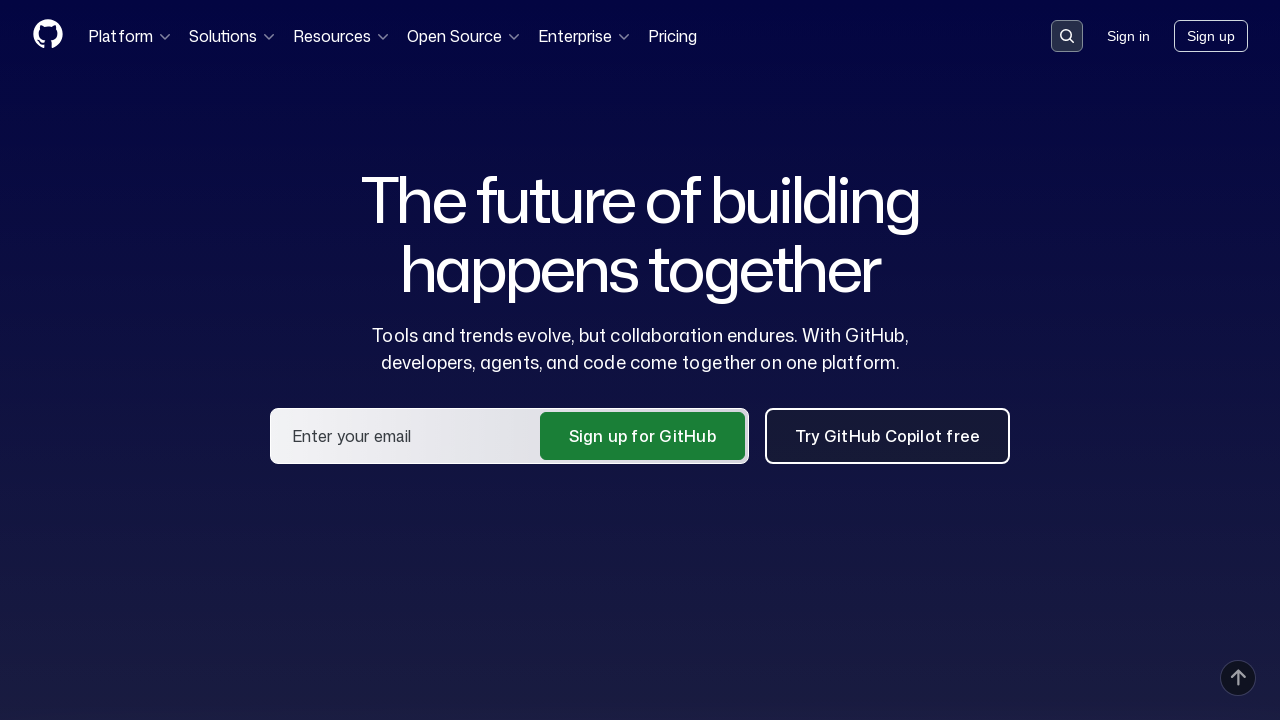

Page DOM content loaded
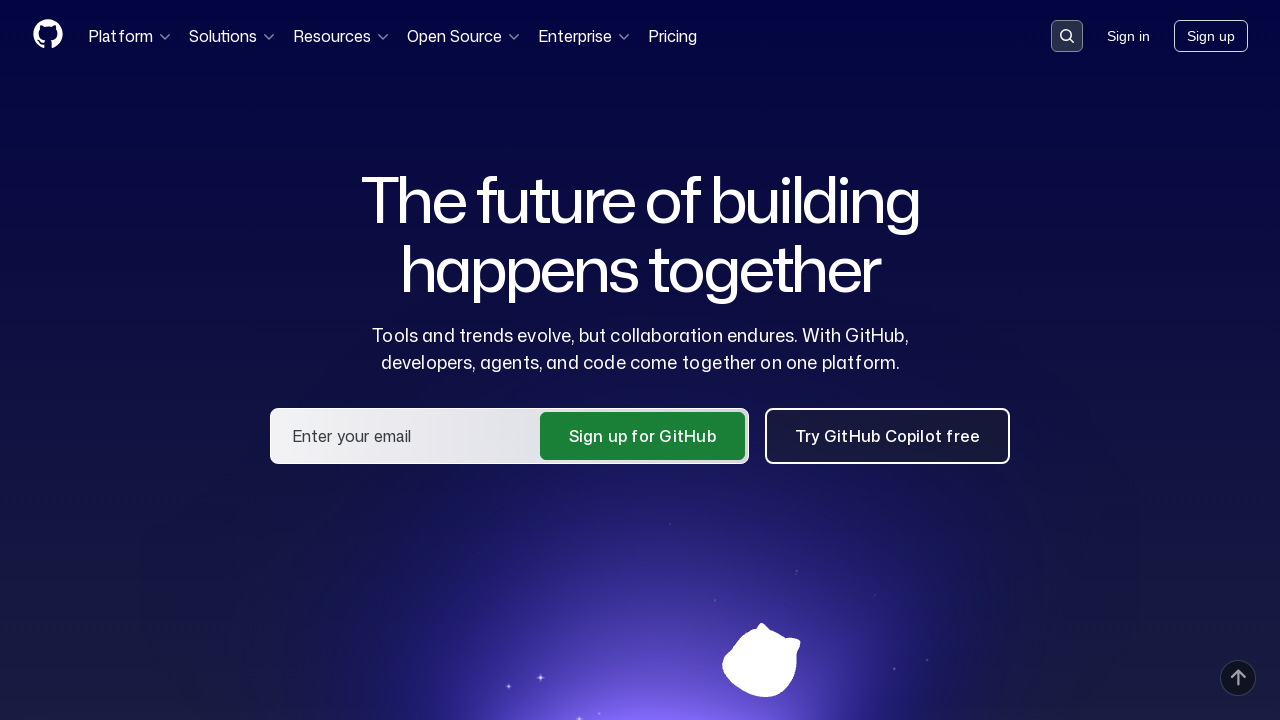

Verified page title contains 'GitHub'
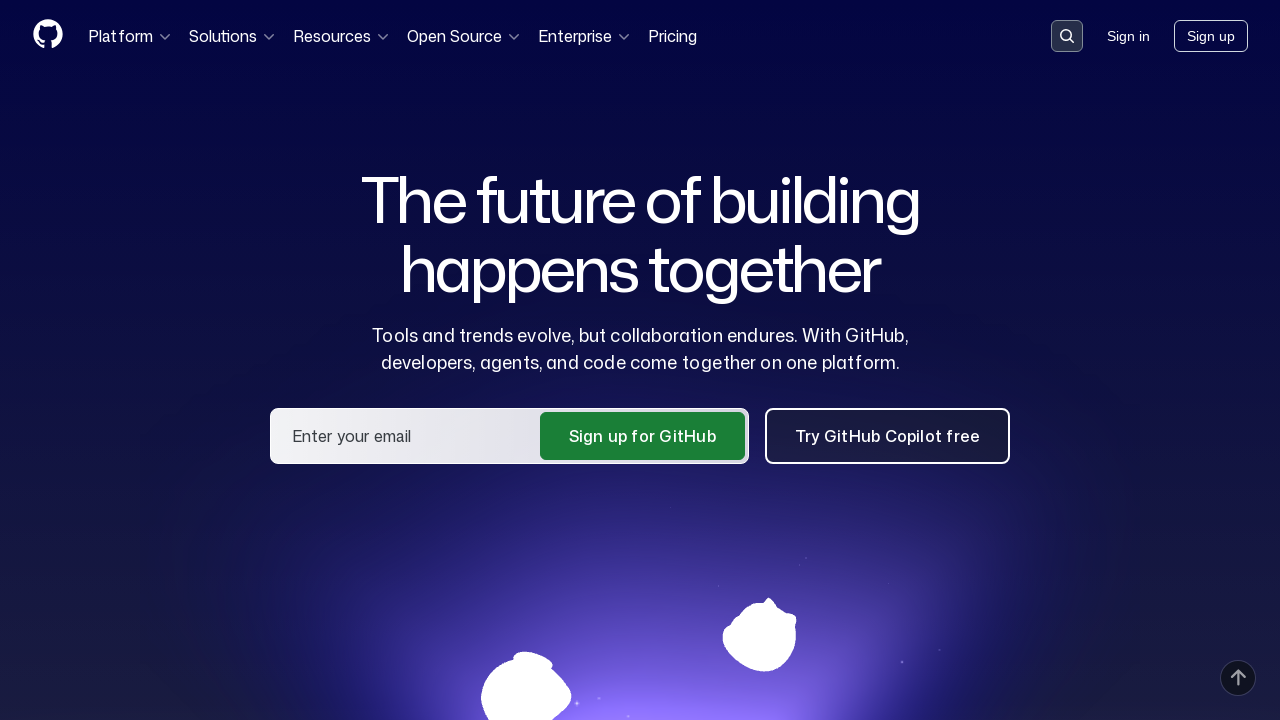

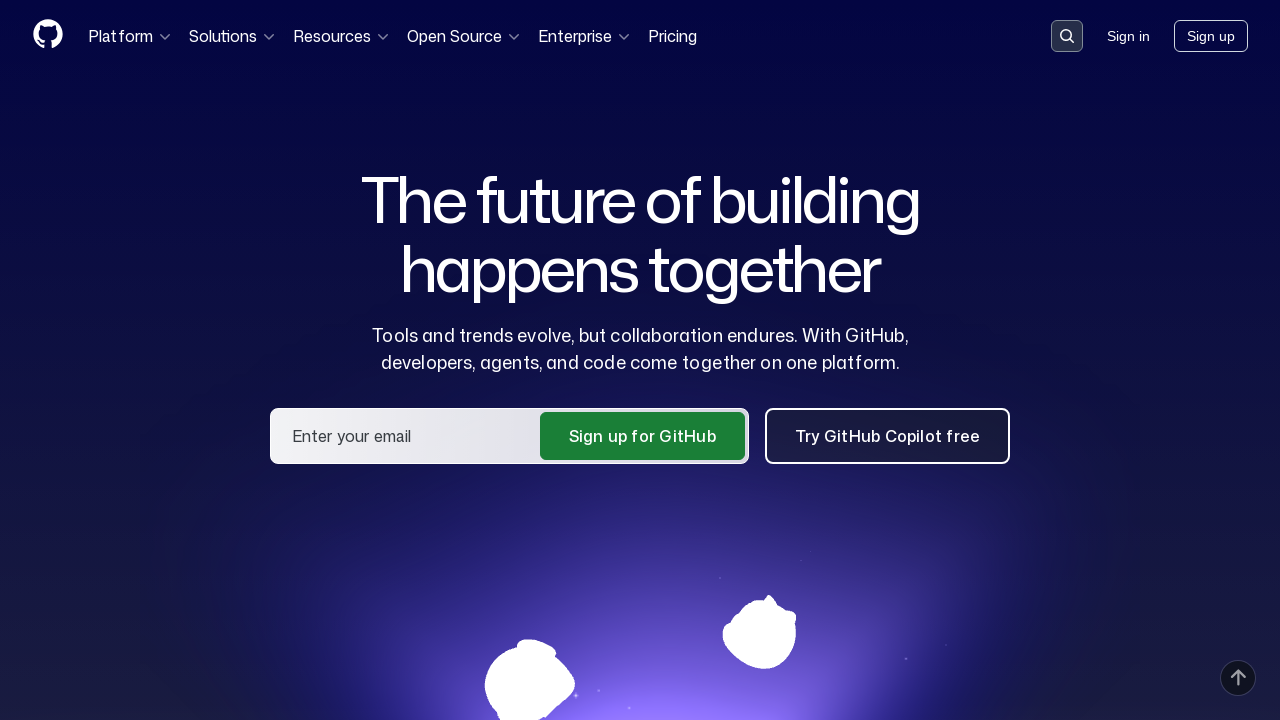